Navigates to qap.dev and verifies that the page title contains "QA"

Starting URL: https://qap.dev

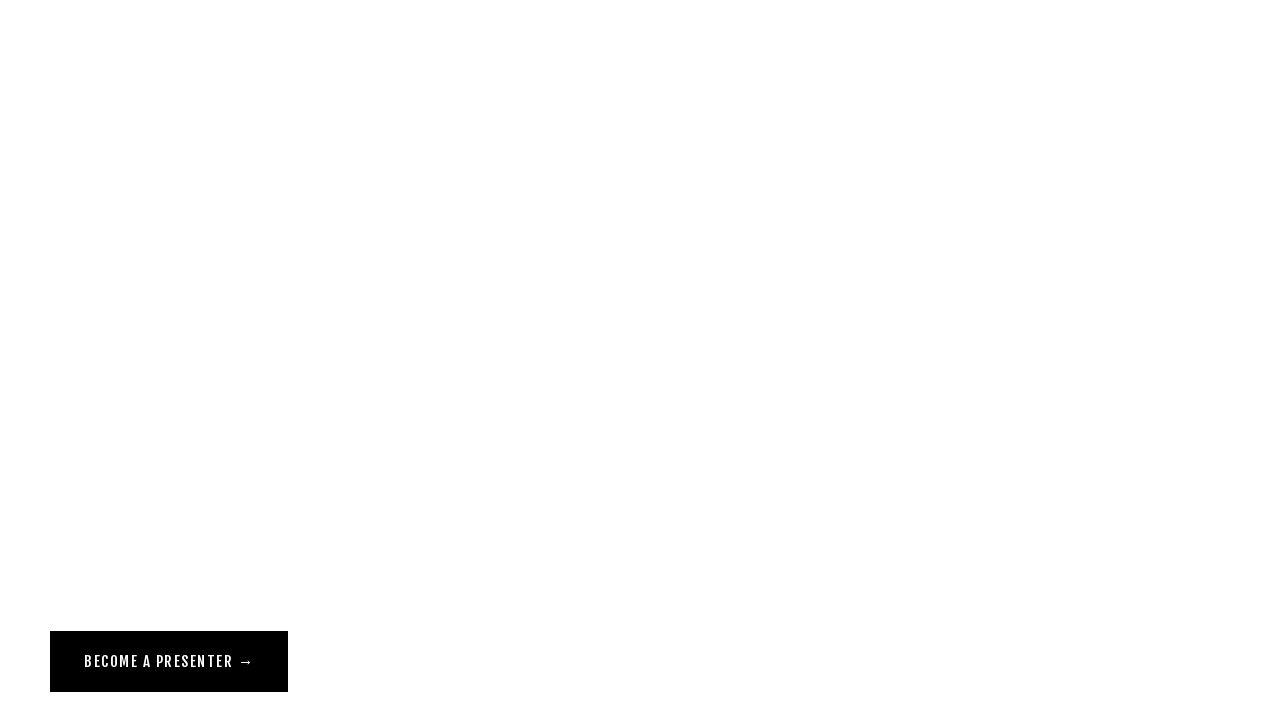

Navigated to https://qap.dev
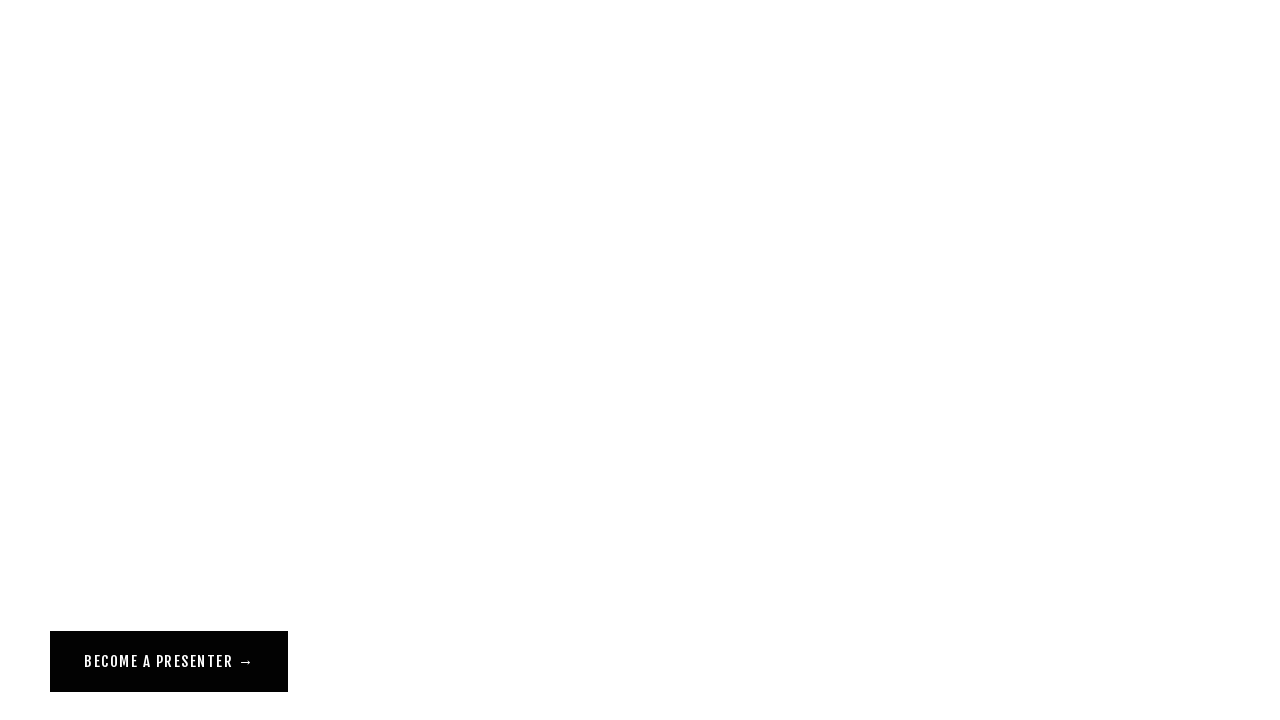

Waited for page DOM to load
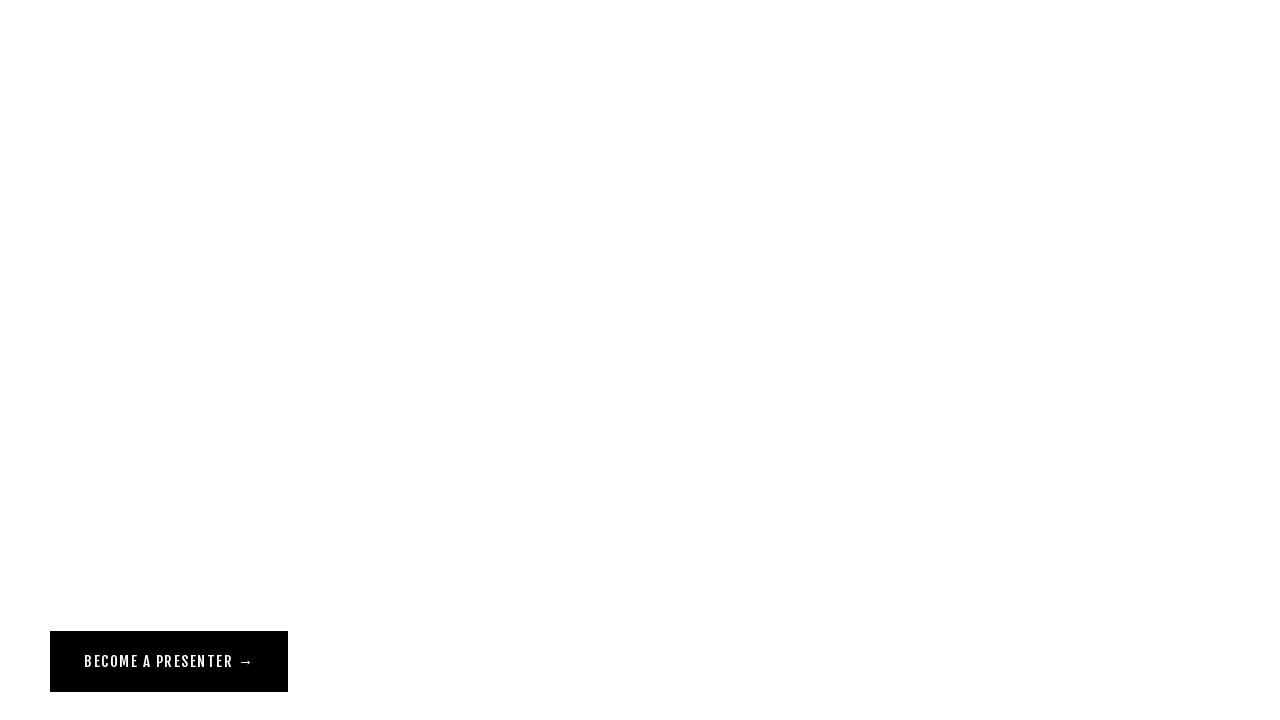

Verified that page title contains 'QA'
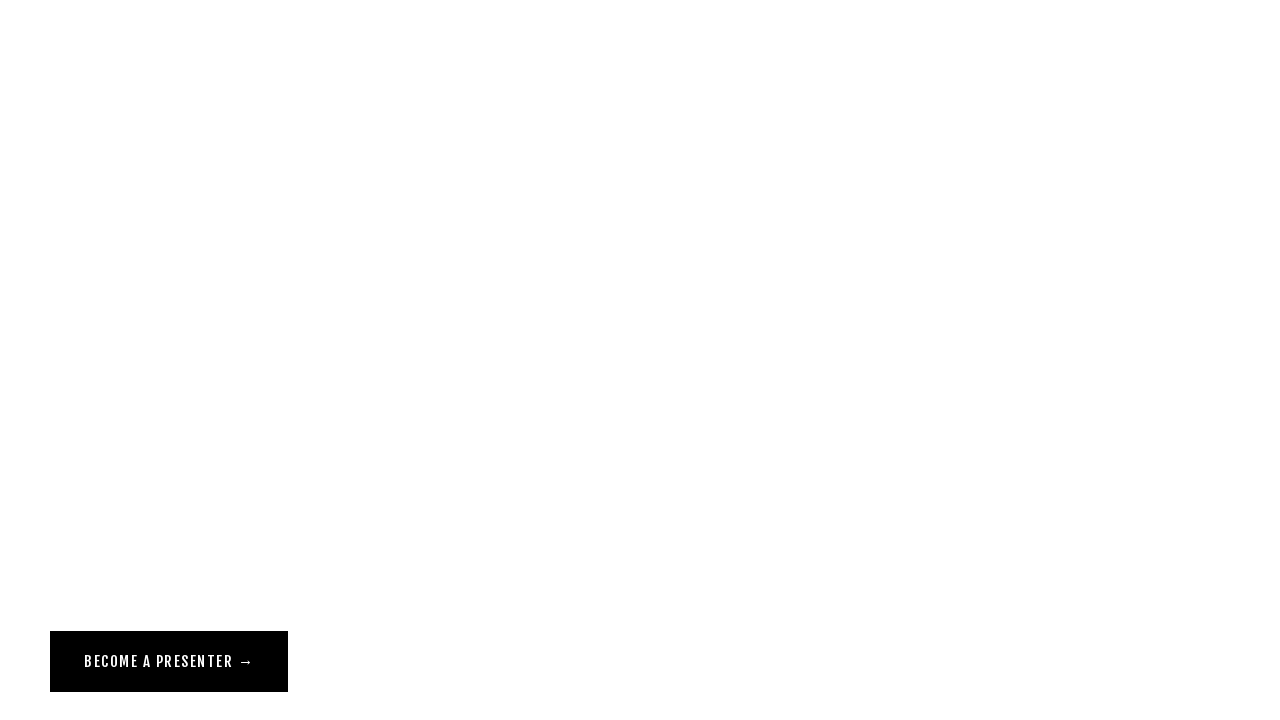

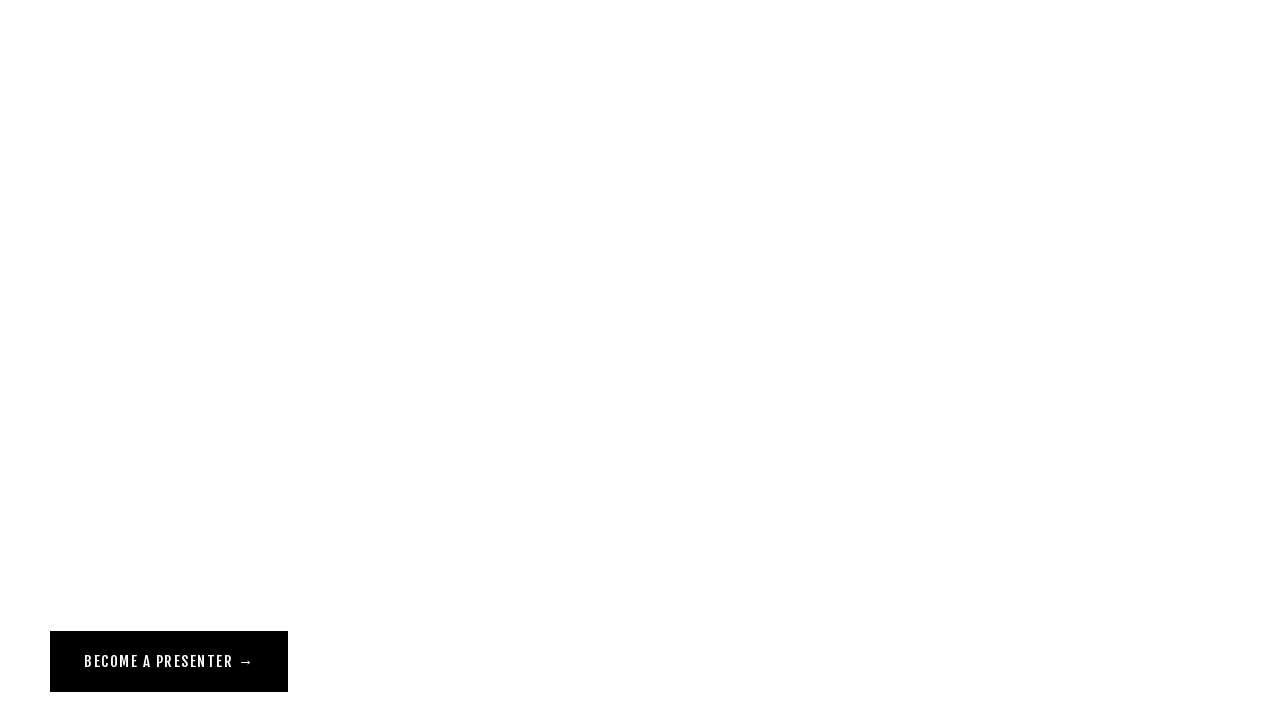